Tests calendar date selection by navigating through year and month pickers to select a specific date

Starting URL: https://rahulshettyacademy.com/seleniumPractise/#/offers

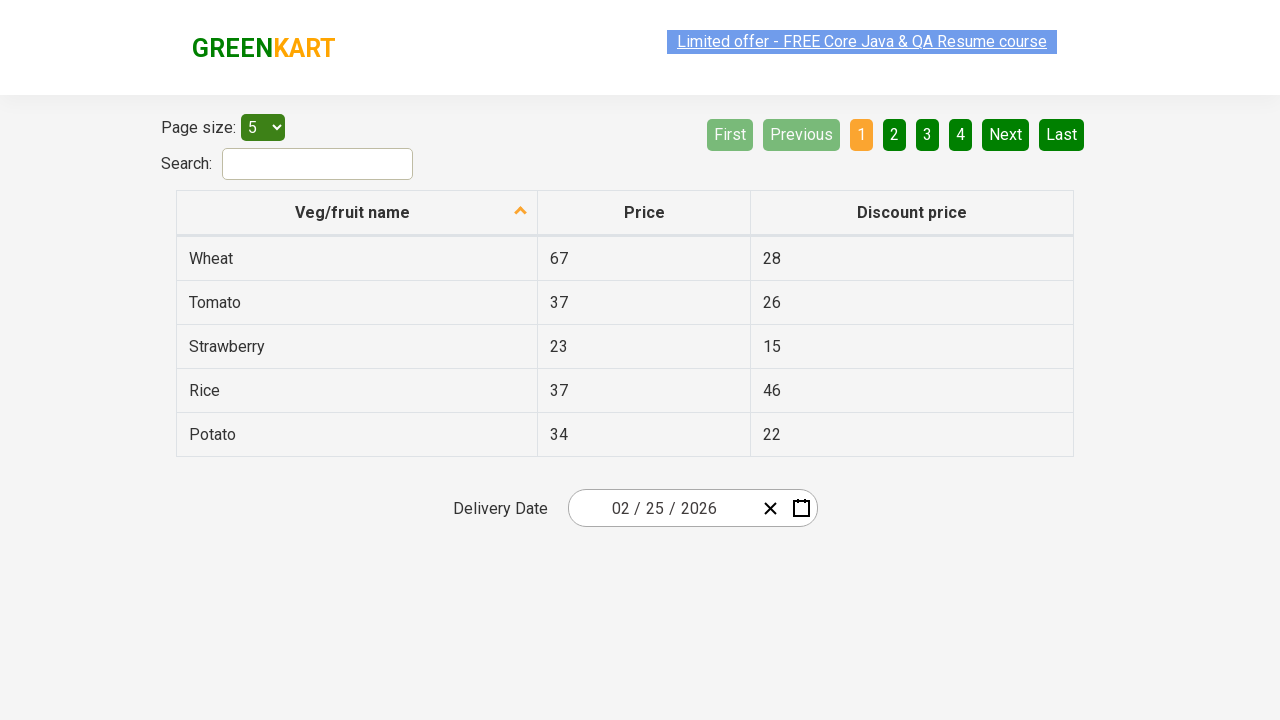

Clicked on the last date picker button to open calendar at (801, 508) on button[class*='date-picker'] >> nth=-1
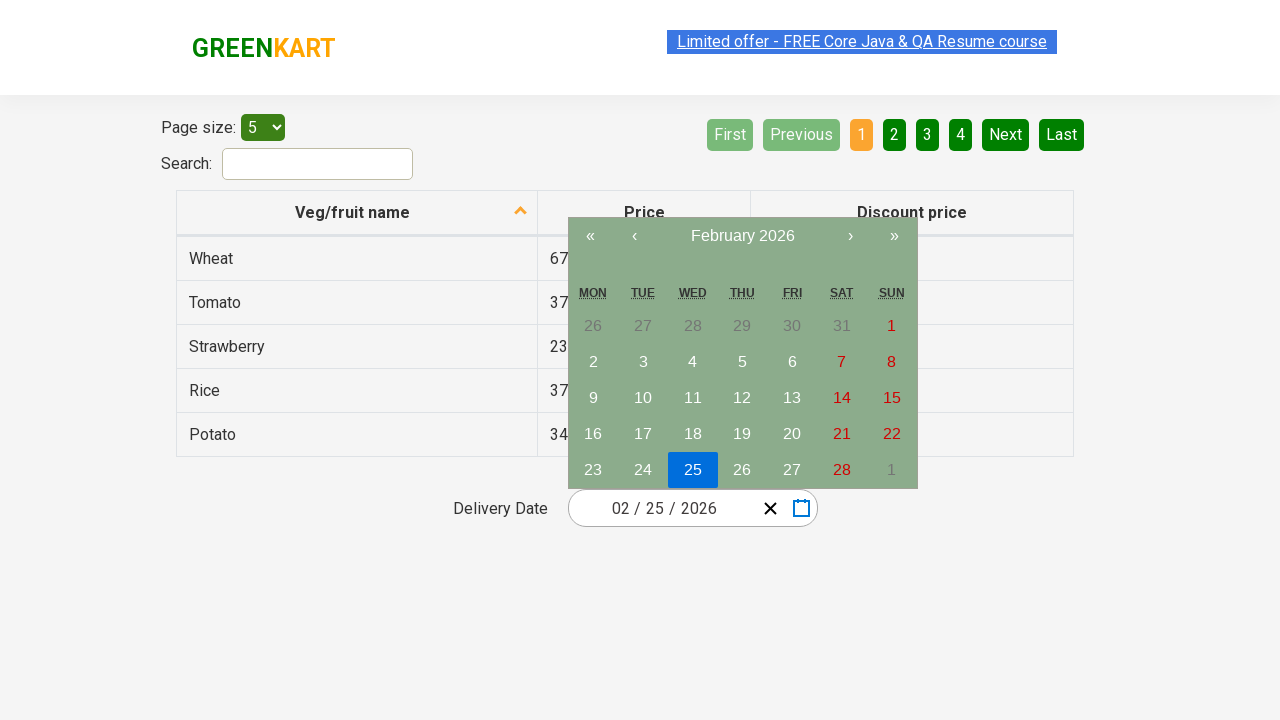

Clicked navigation label to navigate to month view at (742, 236) on button[class='react-calendar__navigation__label']
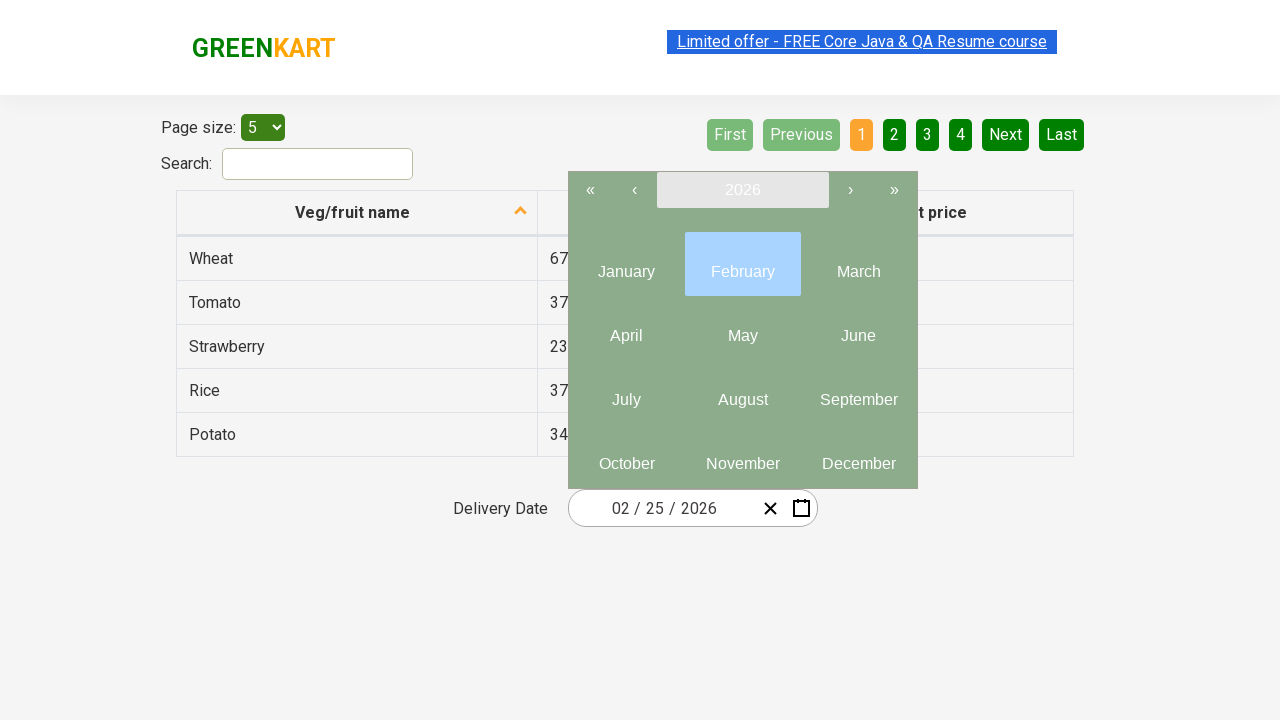

Clicked navigation label to navigate to year view at (742, 190) on button[class='react-calendar__navigation__label']
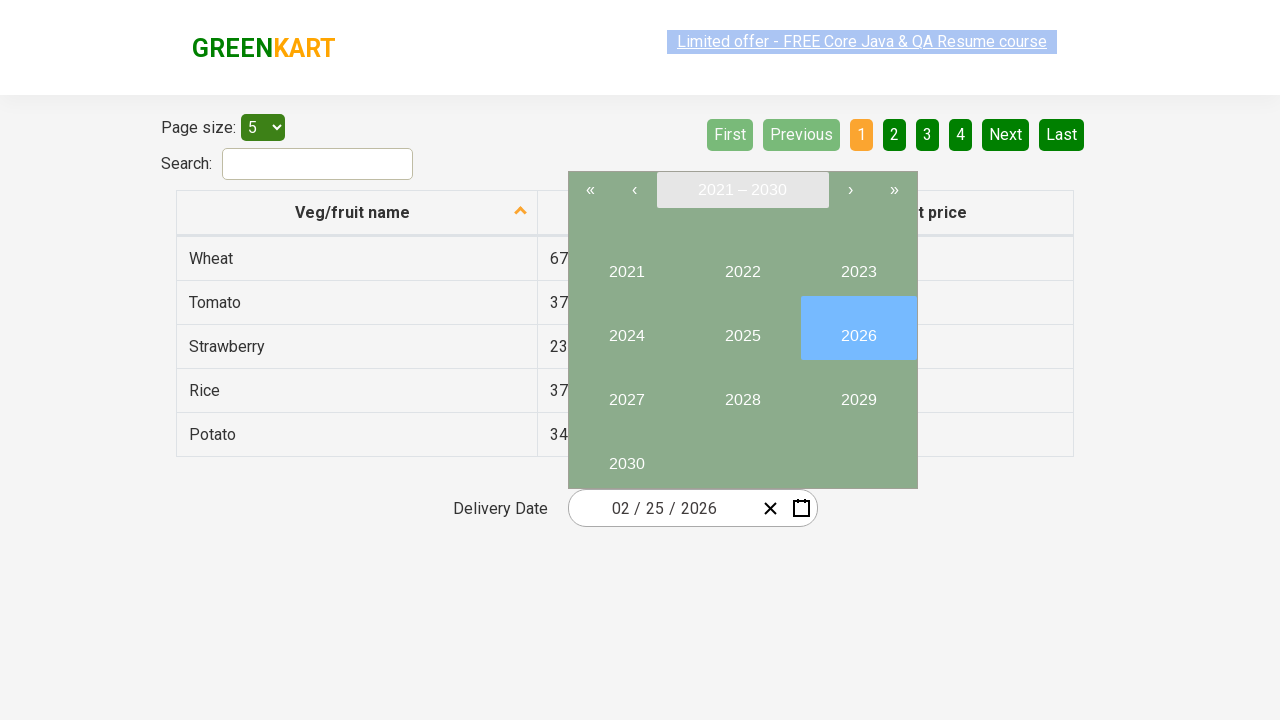

Selected year 2025 from year picker at (742, 328) on .react-calendar__tile >> internal:has-text="2025"i
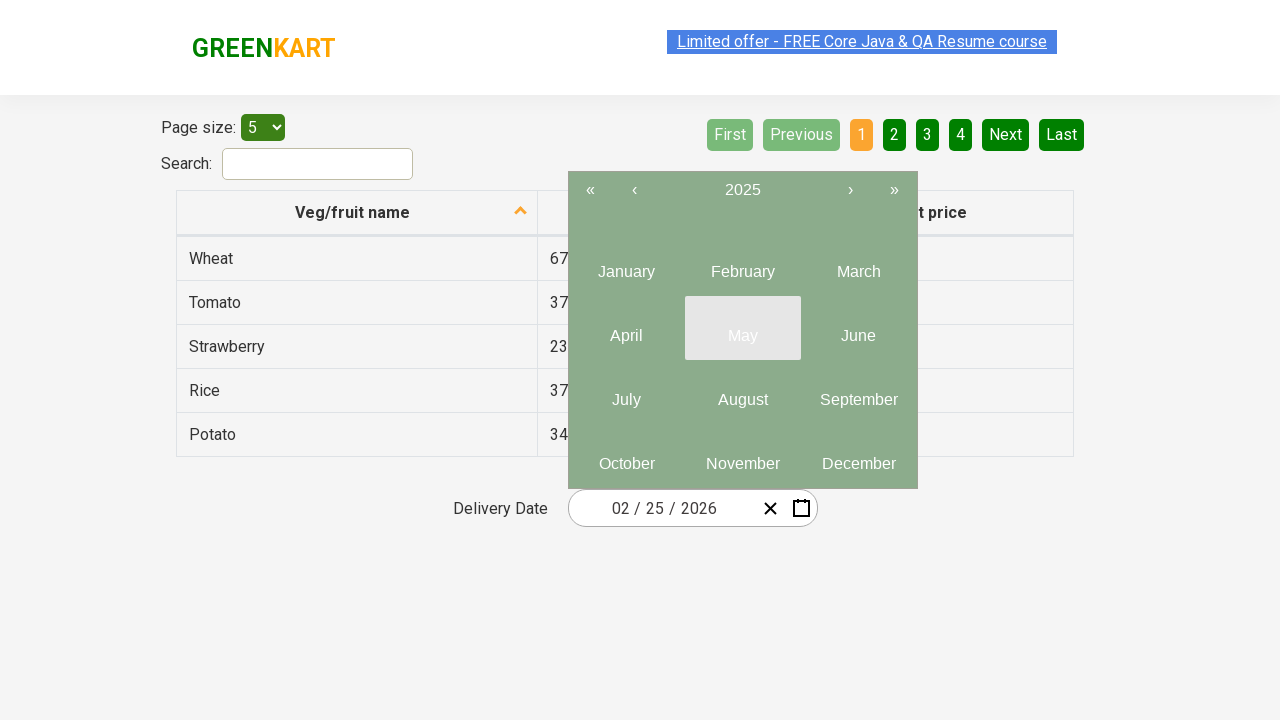

Selected month July from month picker at (626, 400) on internal:text="July"i
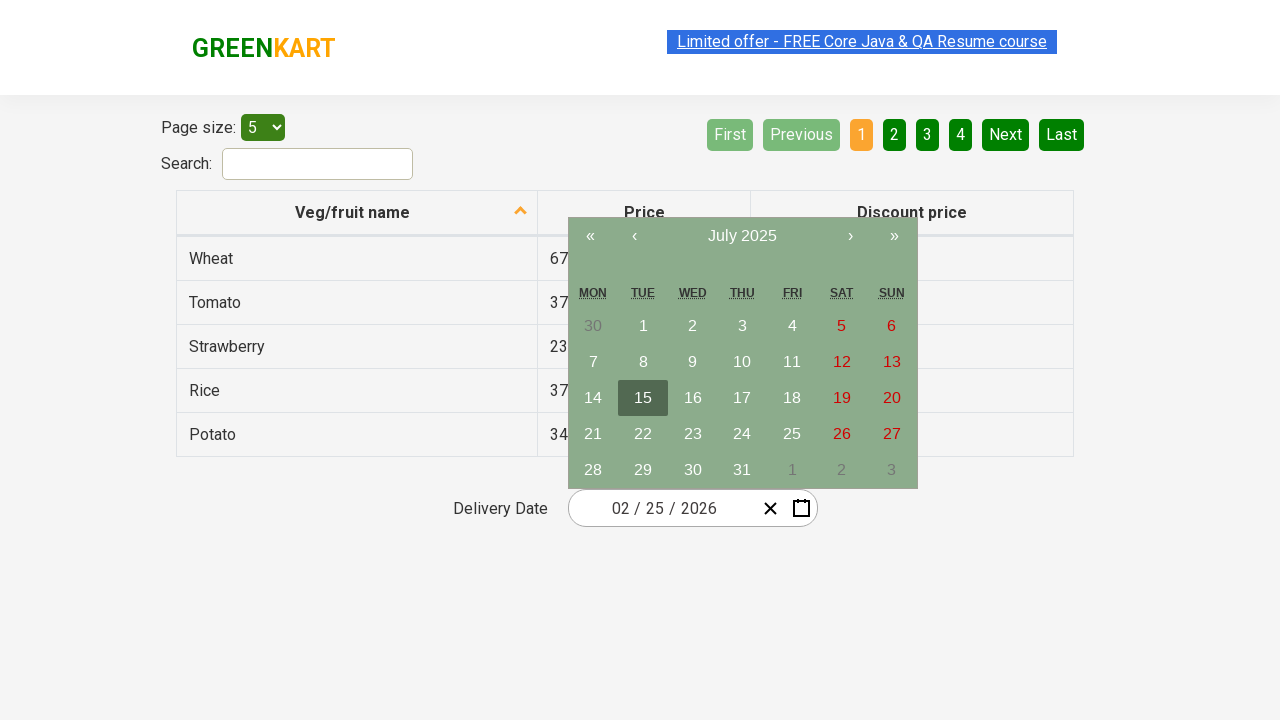

Selected date 28 from calendar at (593, 470) on .react-calendar__tile >> internal:has-text="28"i
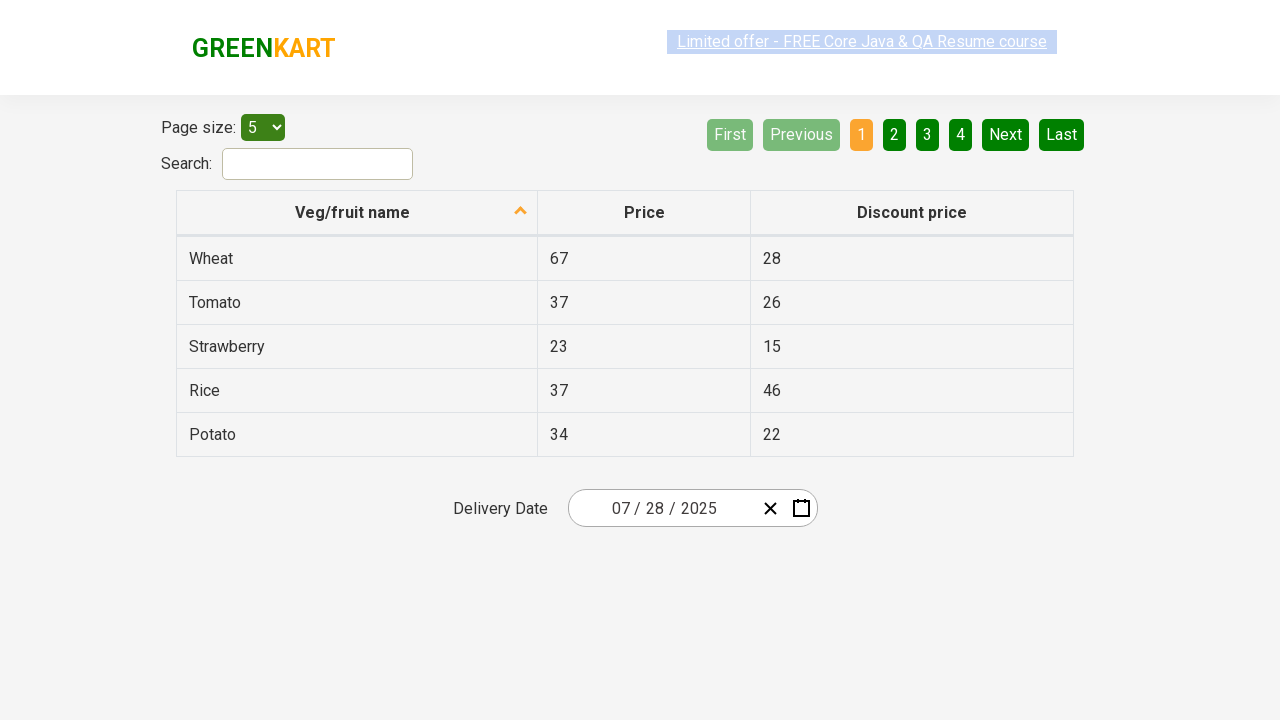

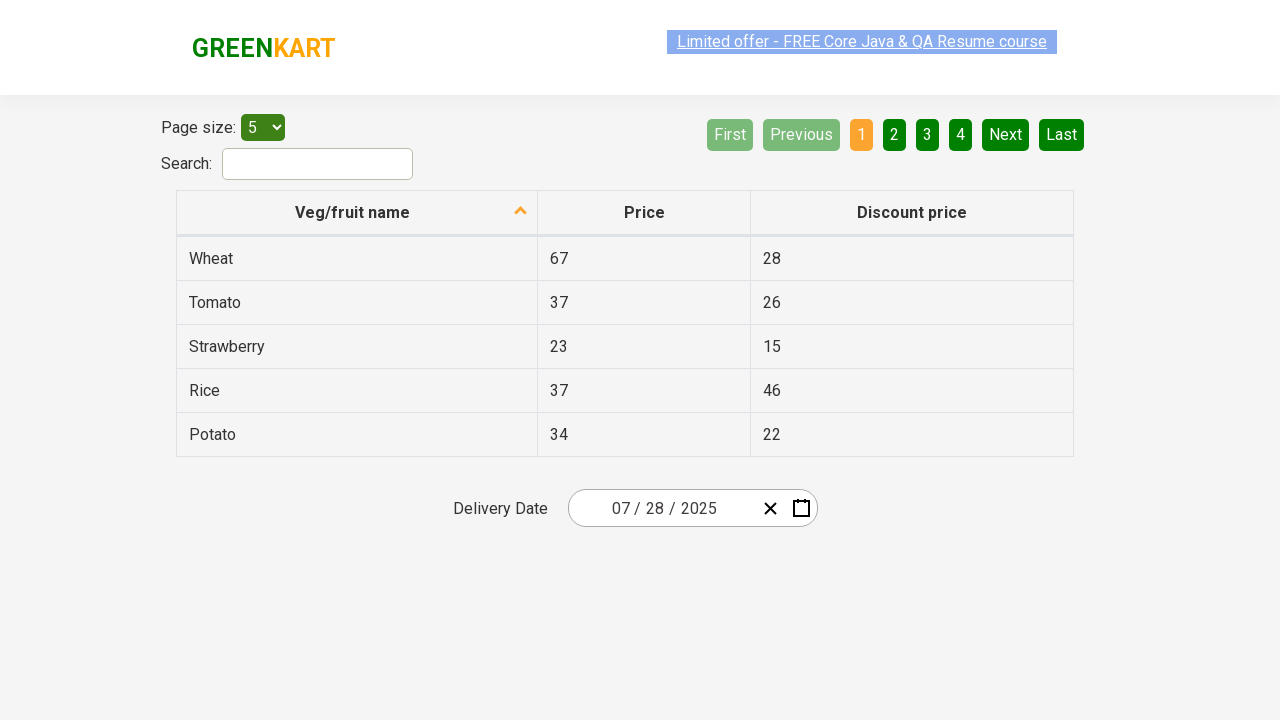